Tests a To-Do App by navigating from the main page, clicking checkboxes to mark items as done, adding a new to-do item, and archiving completed items while verifying the counts at each step.

Starting URL: http://crossbrowsertesting.github.io/

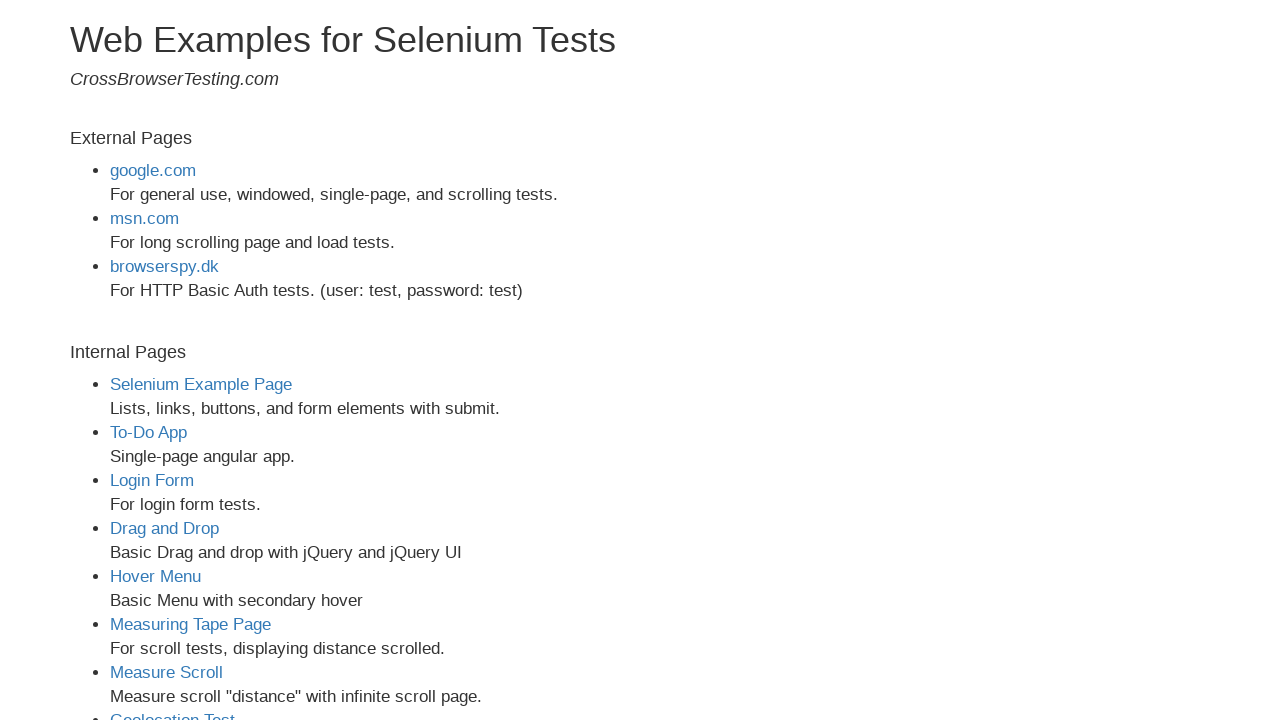

Clicked on To-Do App link at (148, 432) on a[href='todo-app.html']
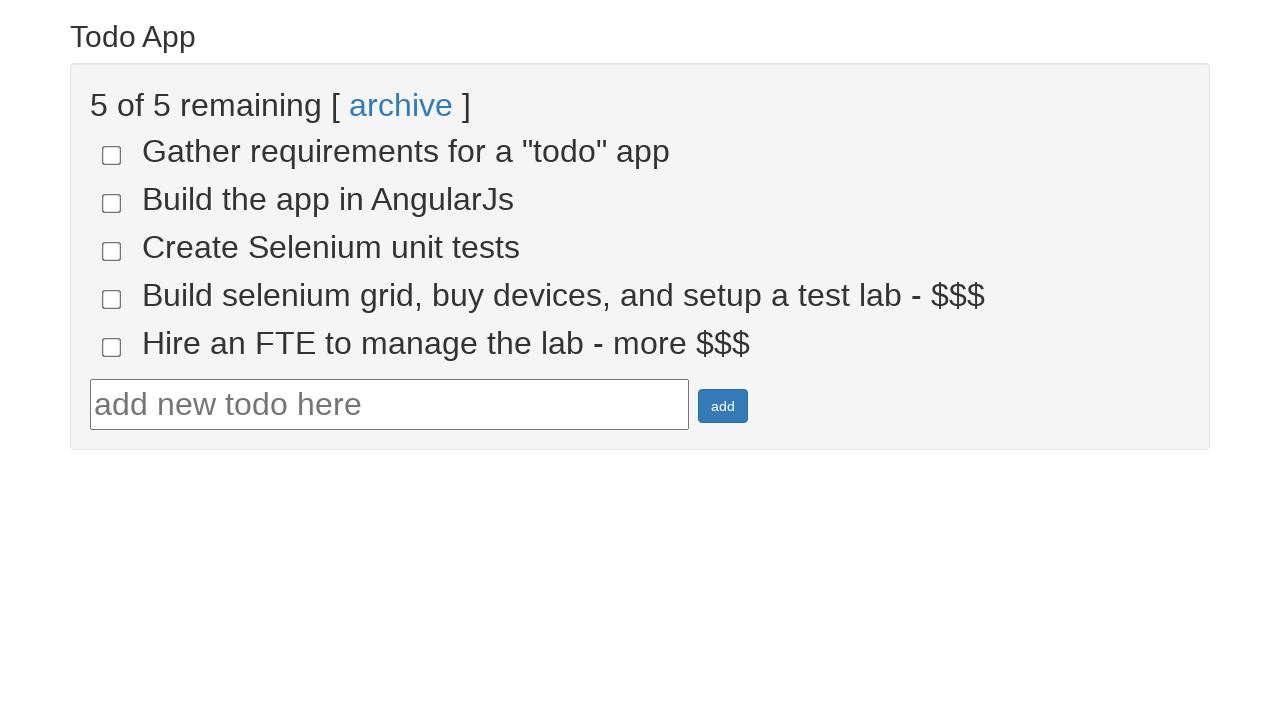

Checkboxes loaded on To-Do App page
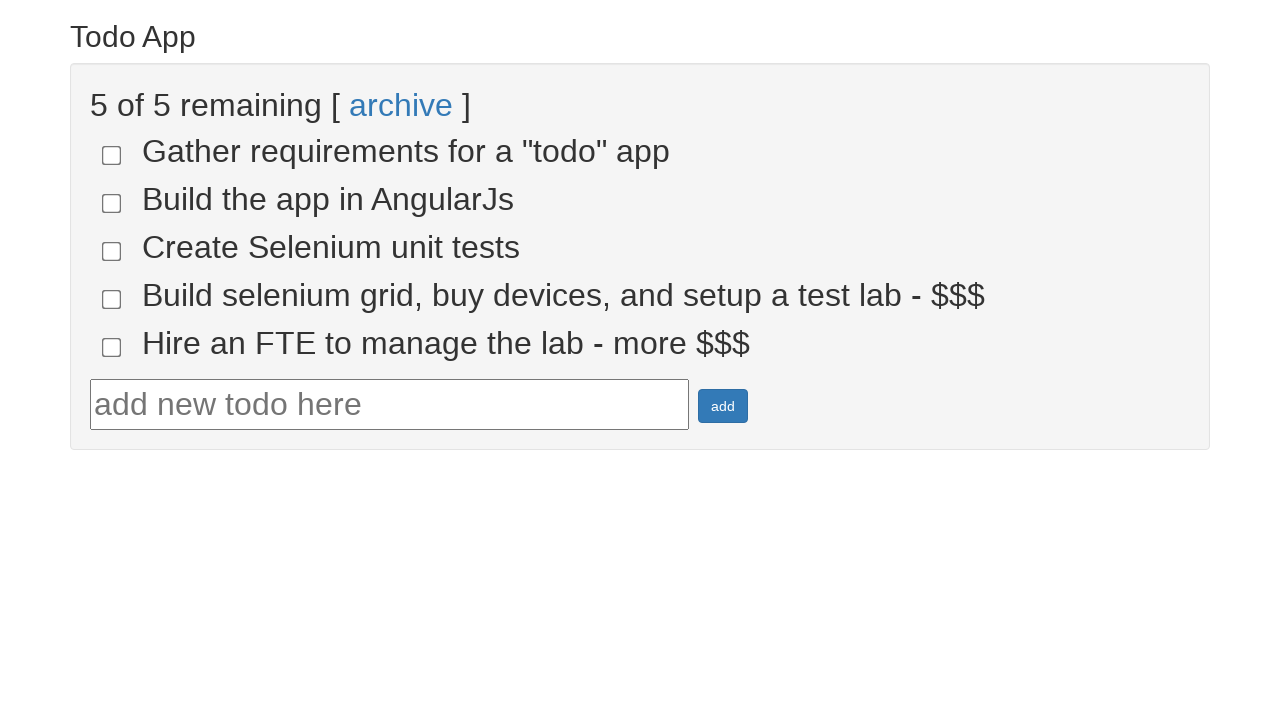

Marked 4th to-do item as done at (112, 299) on input[type='checkbox'] >> nth=3
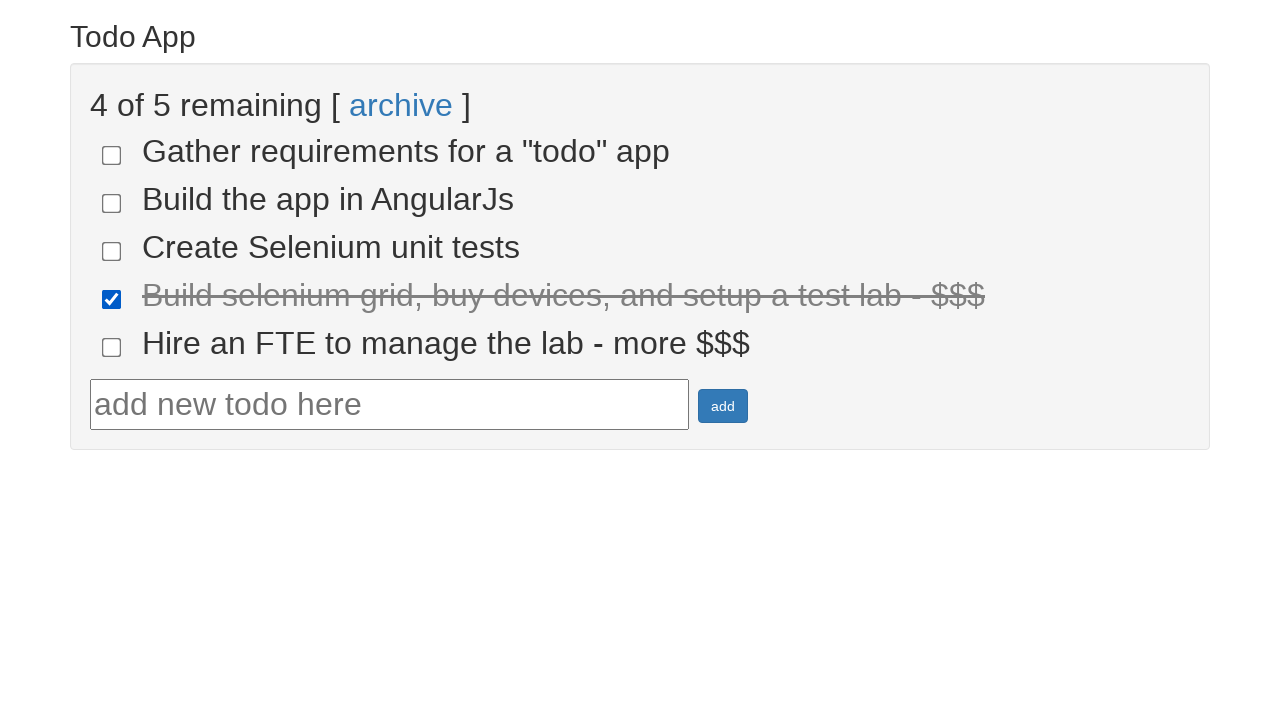

Marked 5th to-do item as done at (112, 347) on input[type='checkbox'] >> nth=4
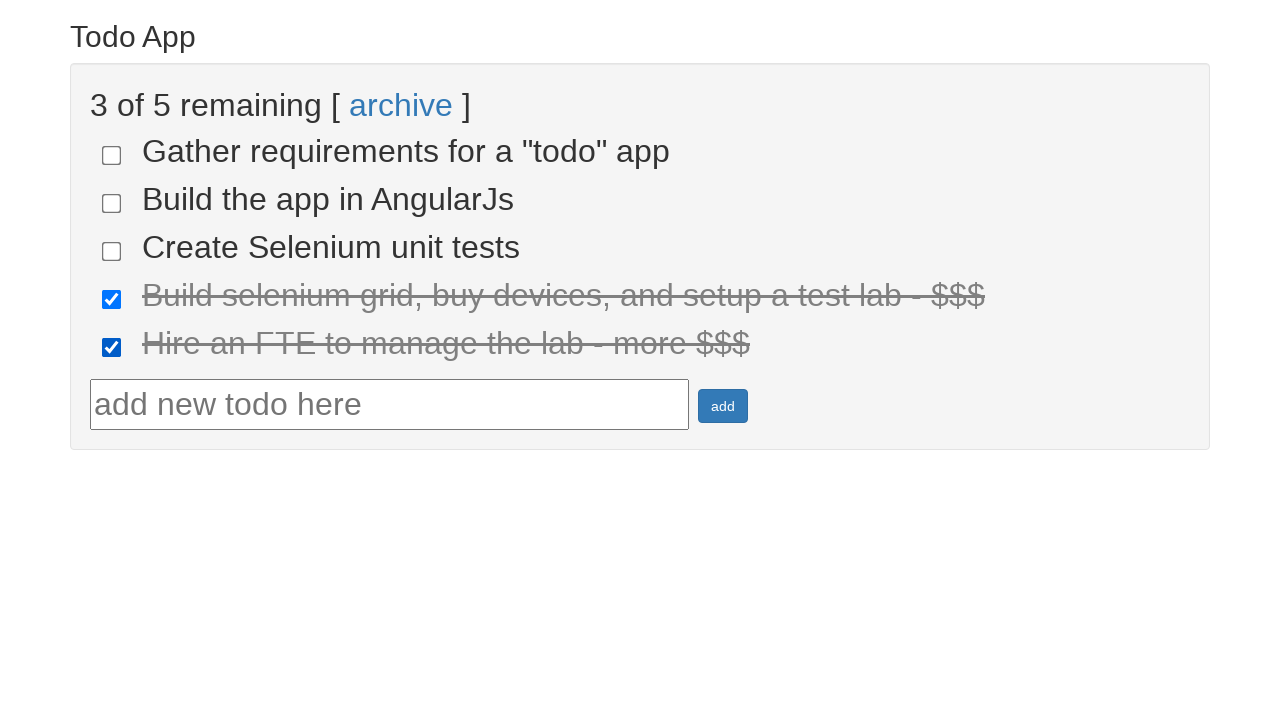

Filled in new to-do text field with 'Do the HW' on #todotext
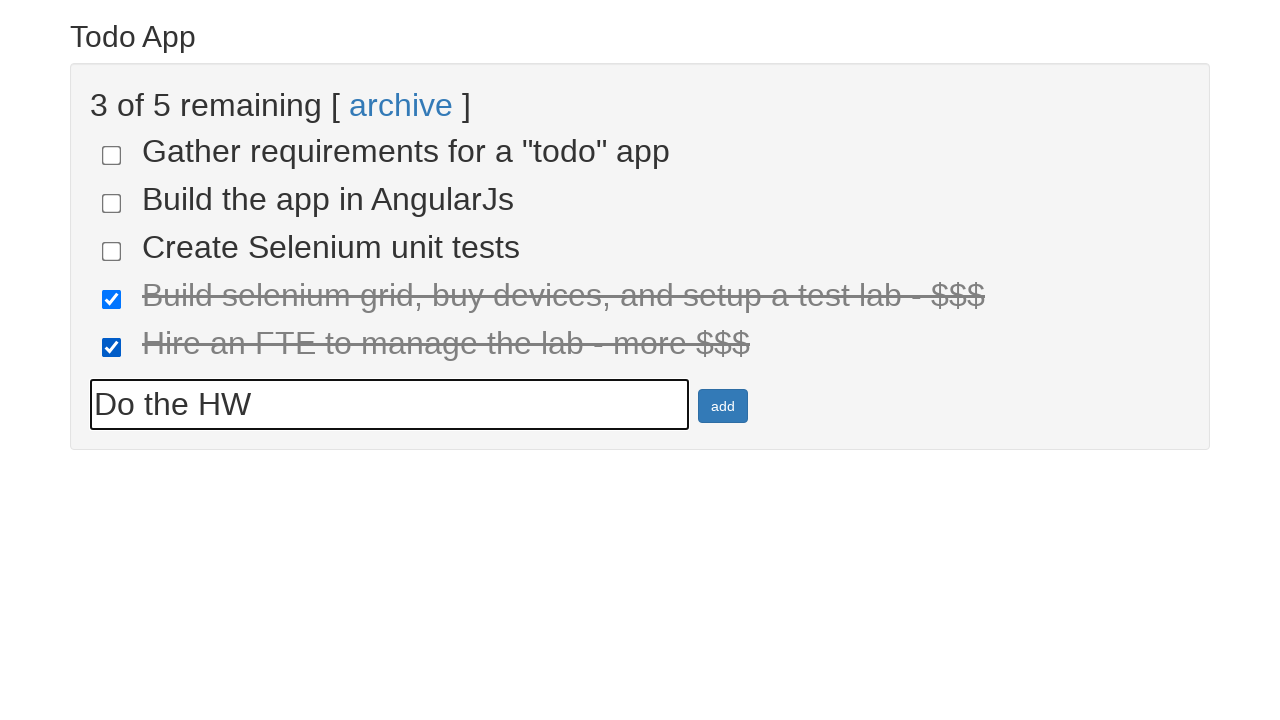

Clicked add button to create new to-do item at (723, 406) on #addbutton
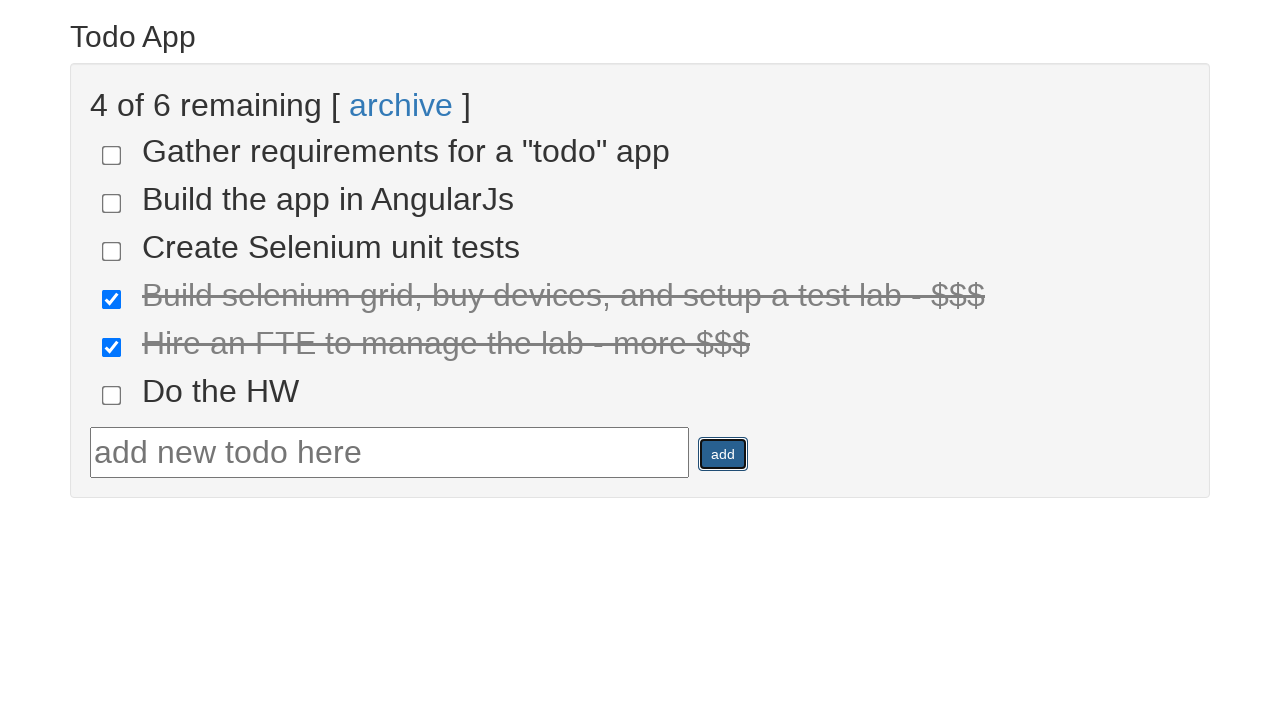

Clicked archive link to archive completed items at (401, 105) on a[ng-click='todoList.archive()']
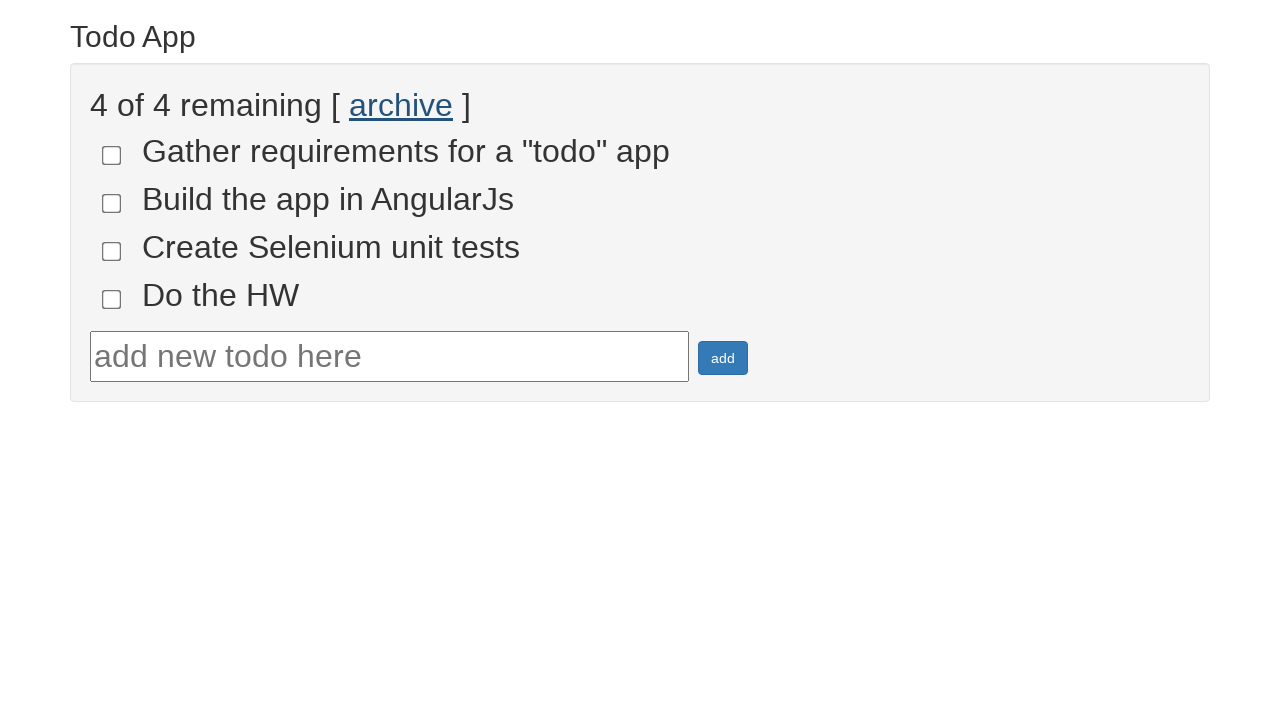

To-do list updated after archiving completed items
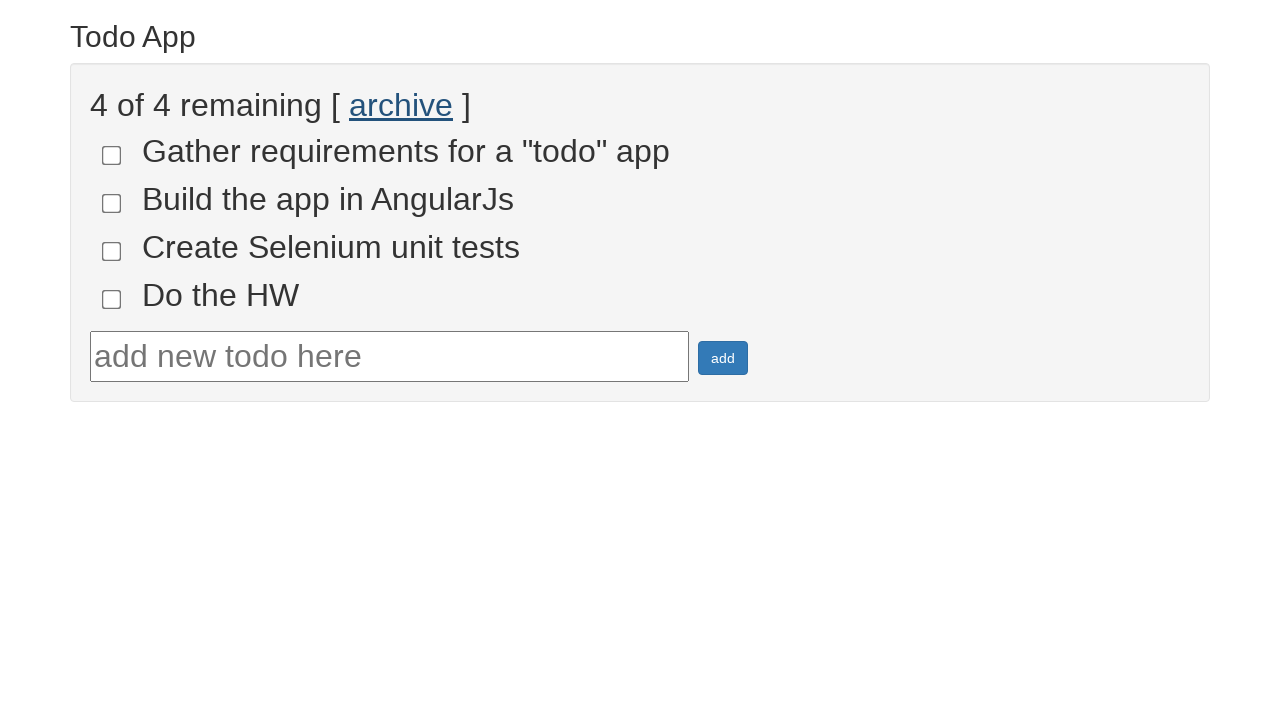

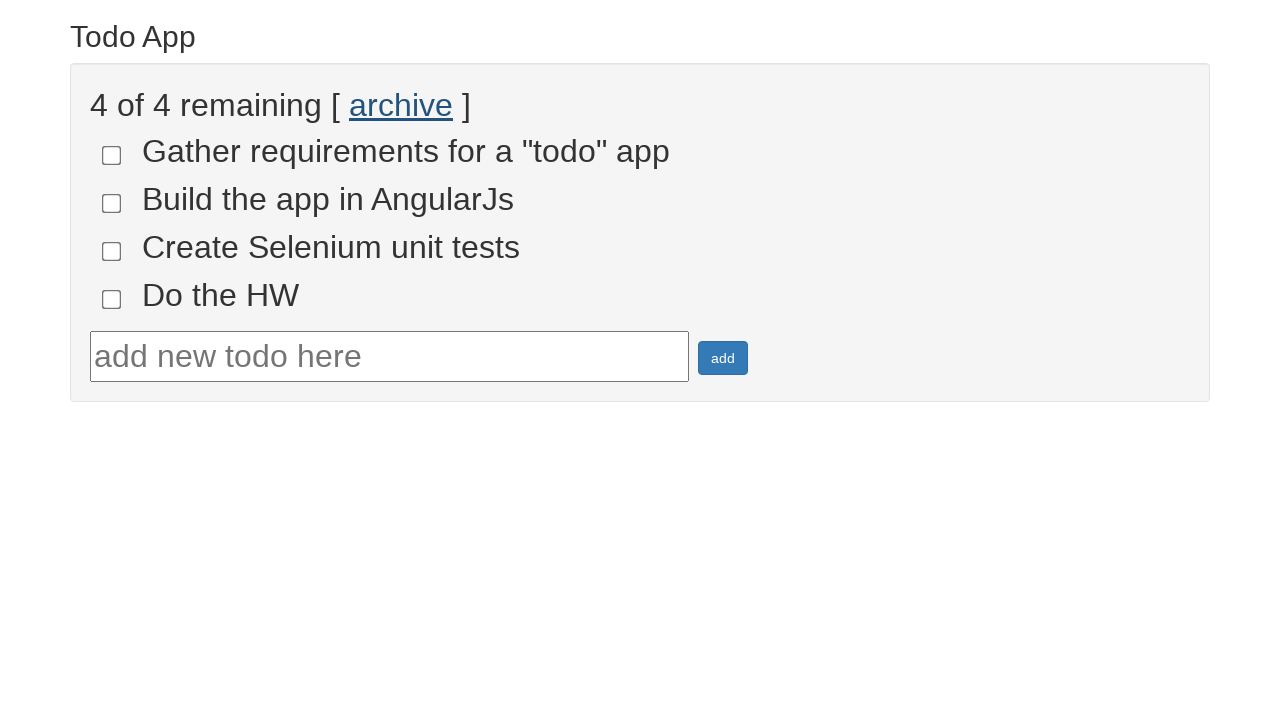